Tests mobile view to verify the desktop navigation bar is not visible on iPhone X screen size

Starting URL: https://deens-master.now.sh/

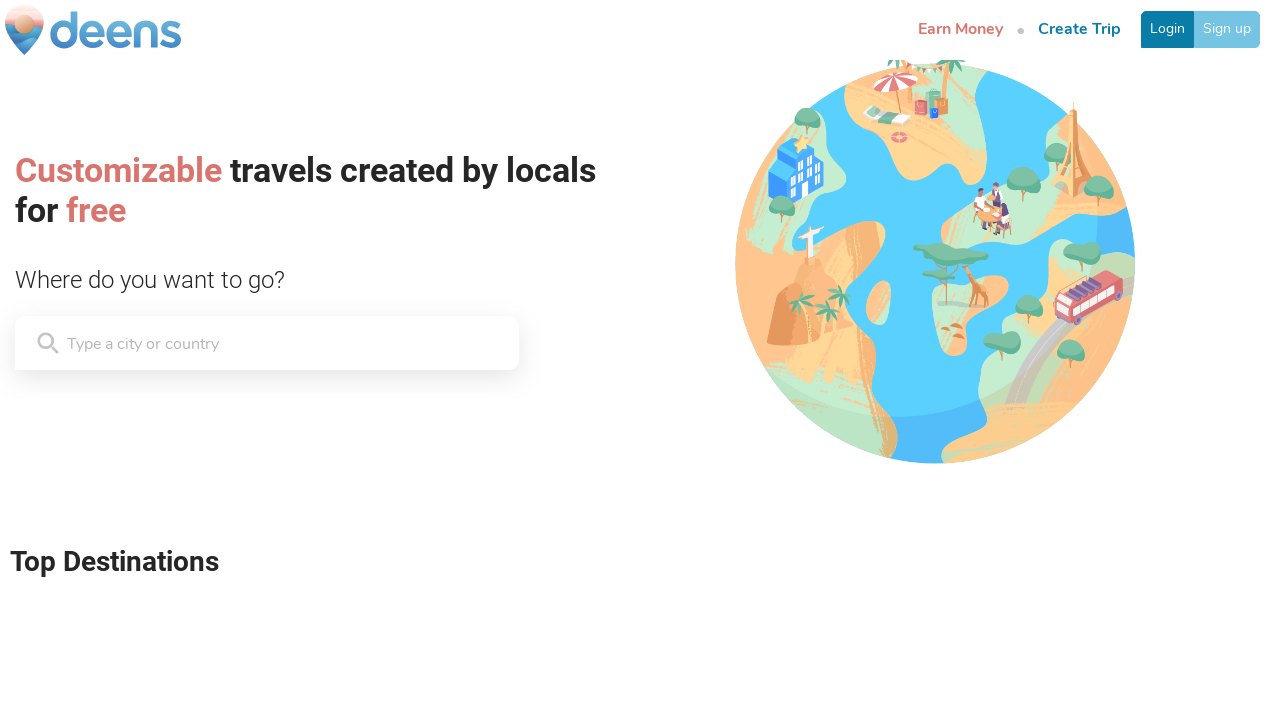

Set viewport to iPhone X dimensions (375x812)
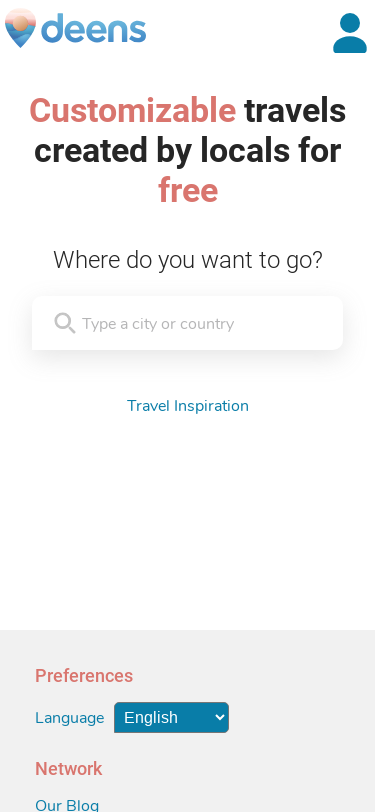

Reloaded page with mobile viewport
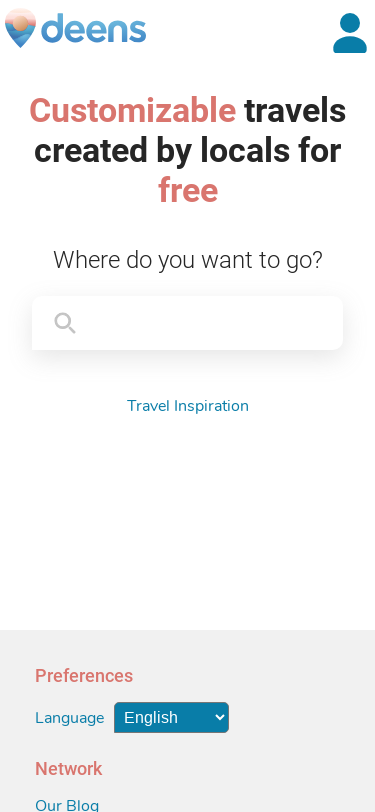

Waited for page to reach networkidle state
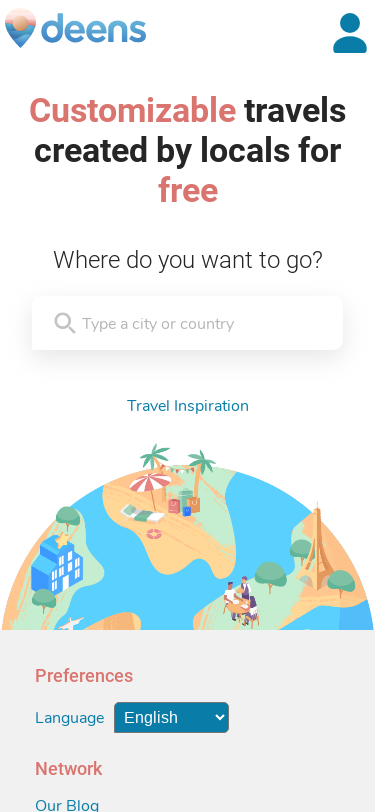

Checked for desktop navigation bar elements (found 0)
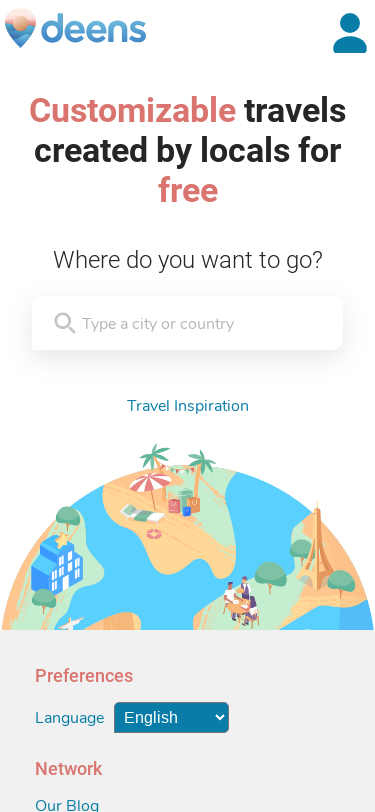

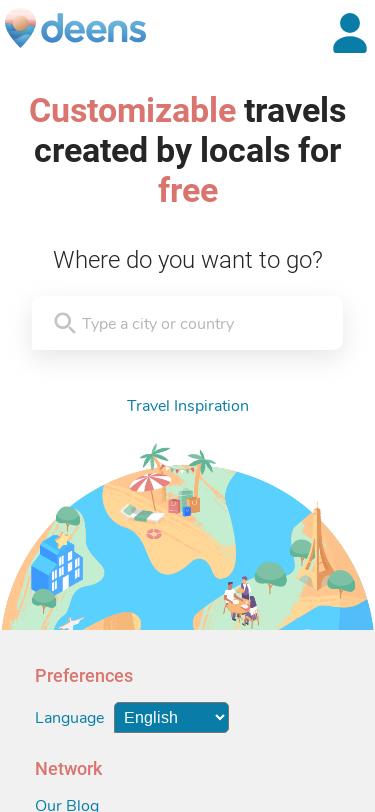